Tests registration form validation by entering mismatched passwords and verifying the error message is displayed

Starting URL: https://practice.expandtesting.com/register

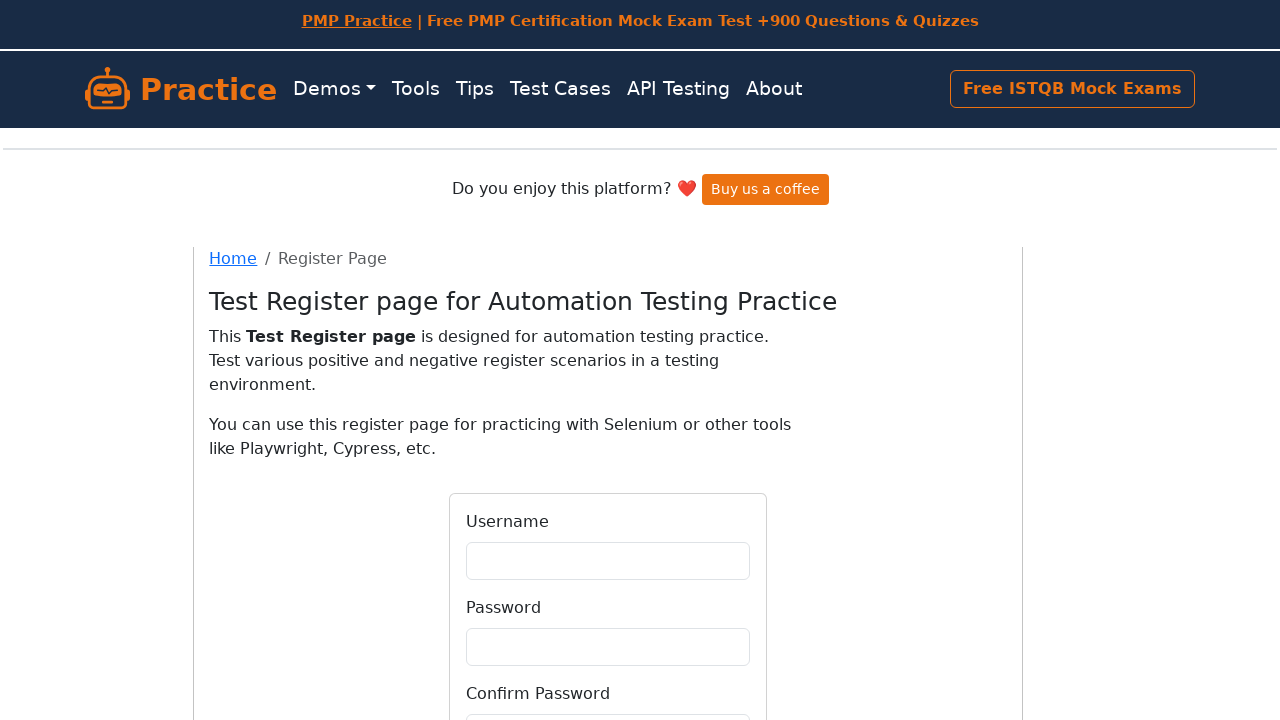

Entered username 'test247' in the registration form on input[name='username']
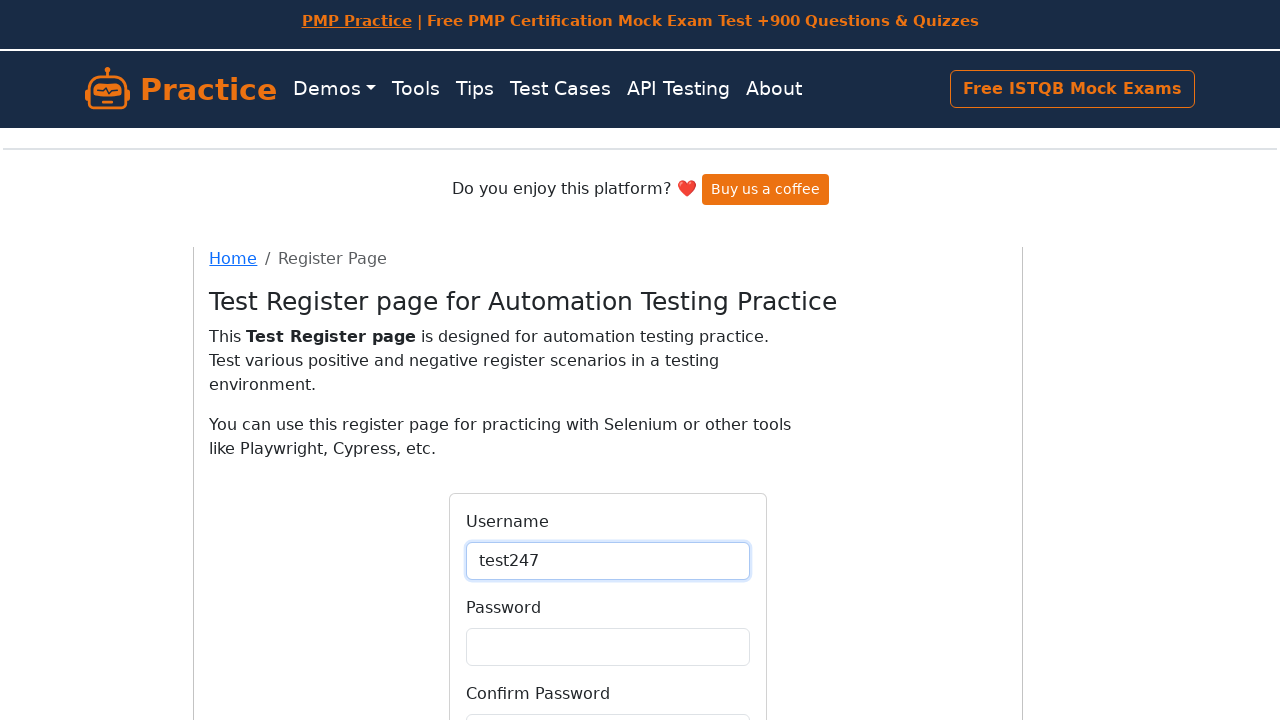

Entered password 'Pass123!' in the password field on input[name='password']
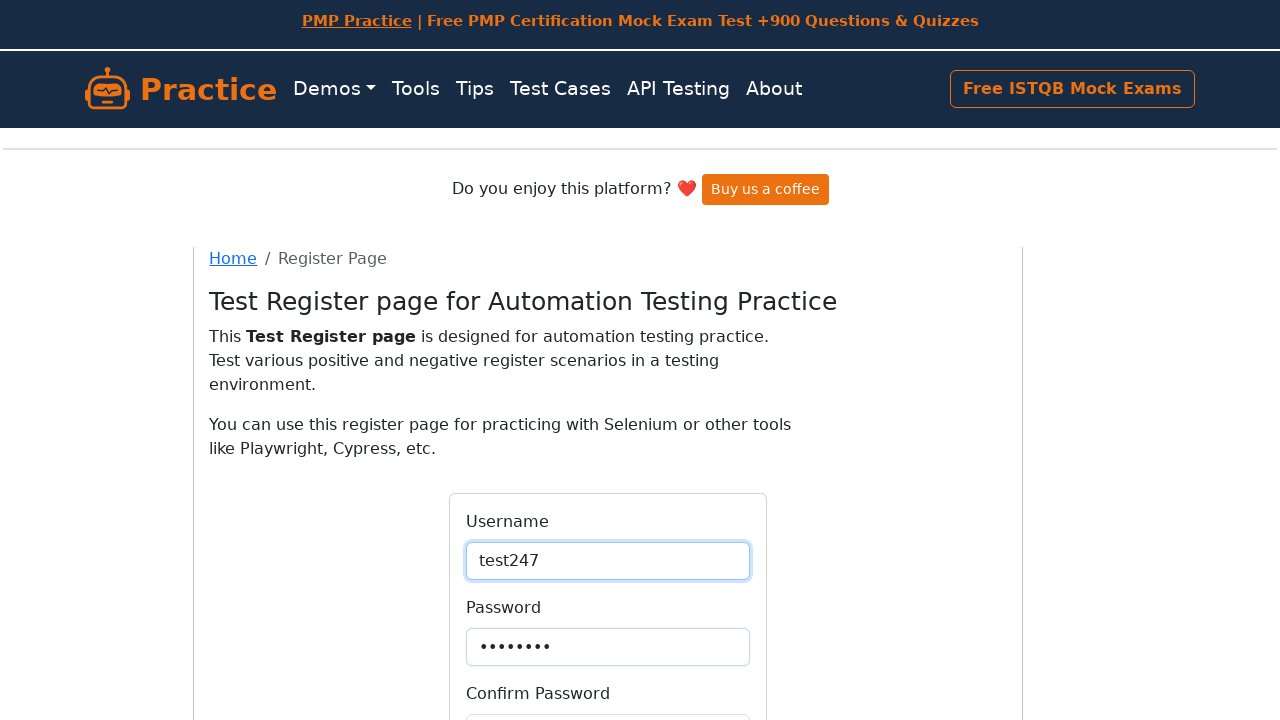

Entered mismatched confirm password 'DifferentPass456!' to trigger validation error on input[name='confirmPassword']
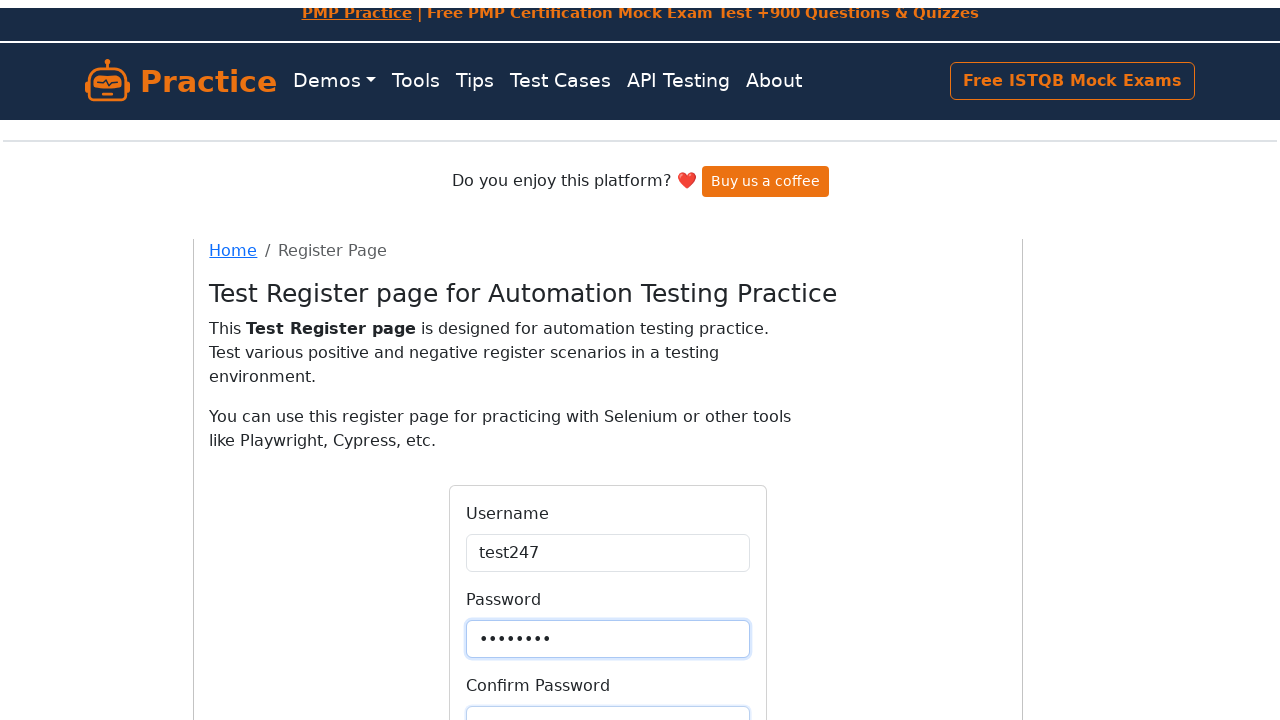

Clicked the register button to submit the form at (608, 564) on button[type='submit']
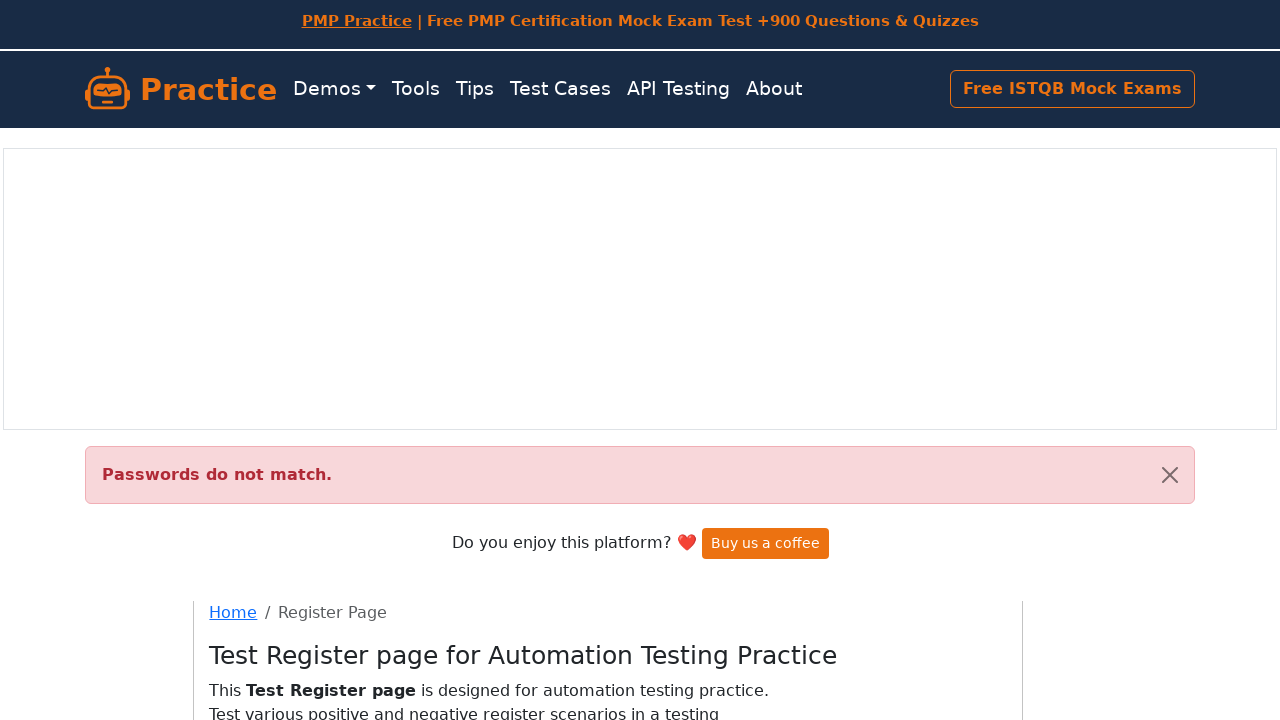

Waited for error message element to appear
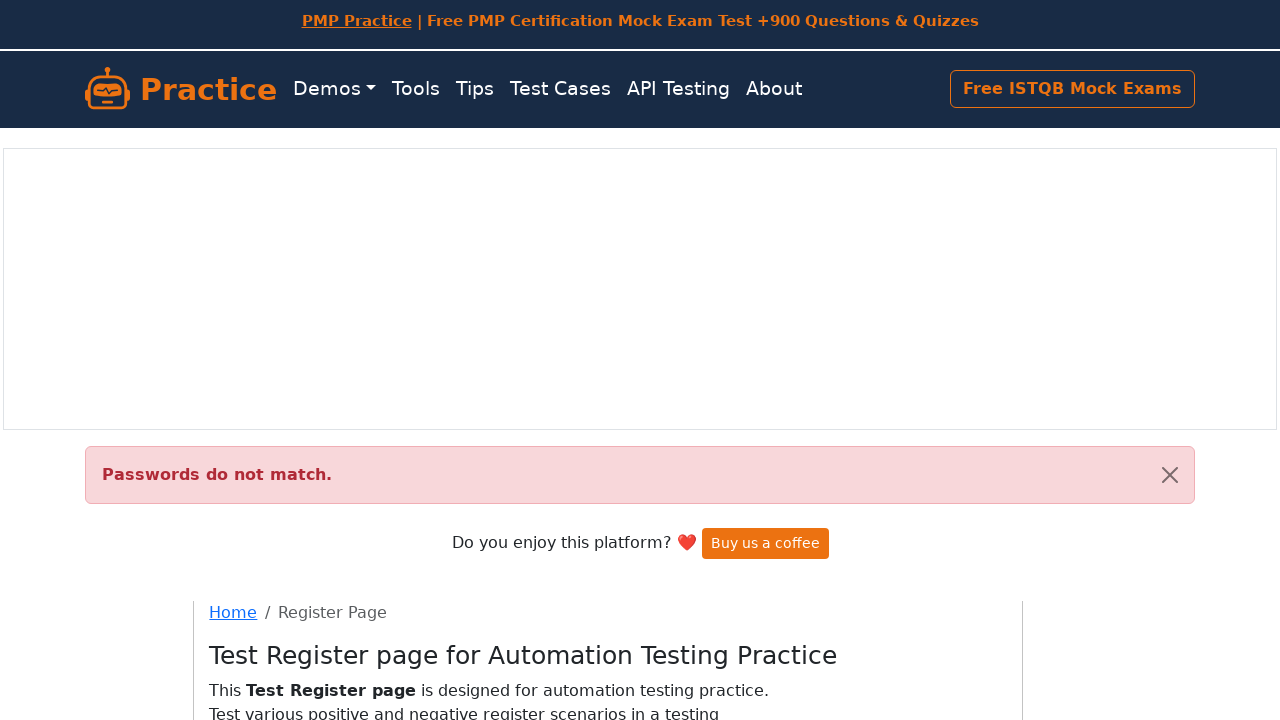

Retrieved error message text from flash element
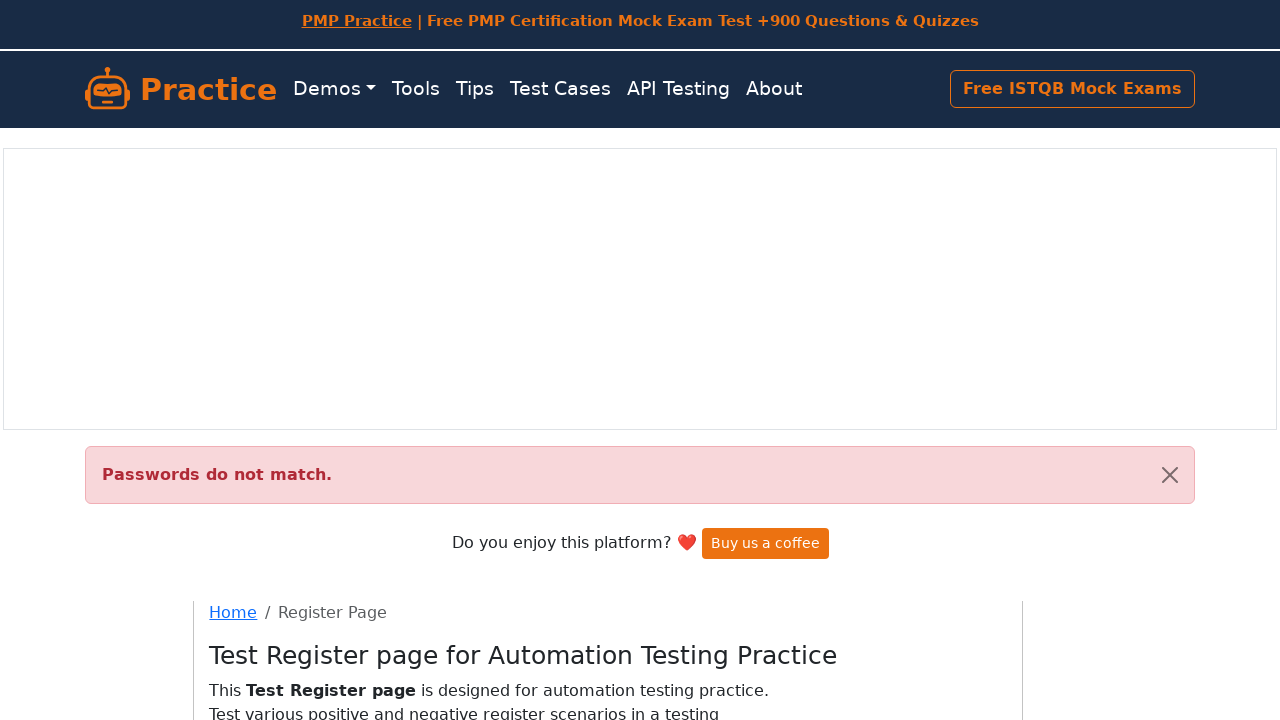

Verified that 'Passwords do not match.' error message is displayed
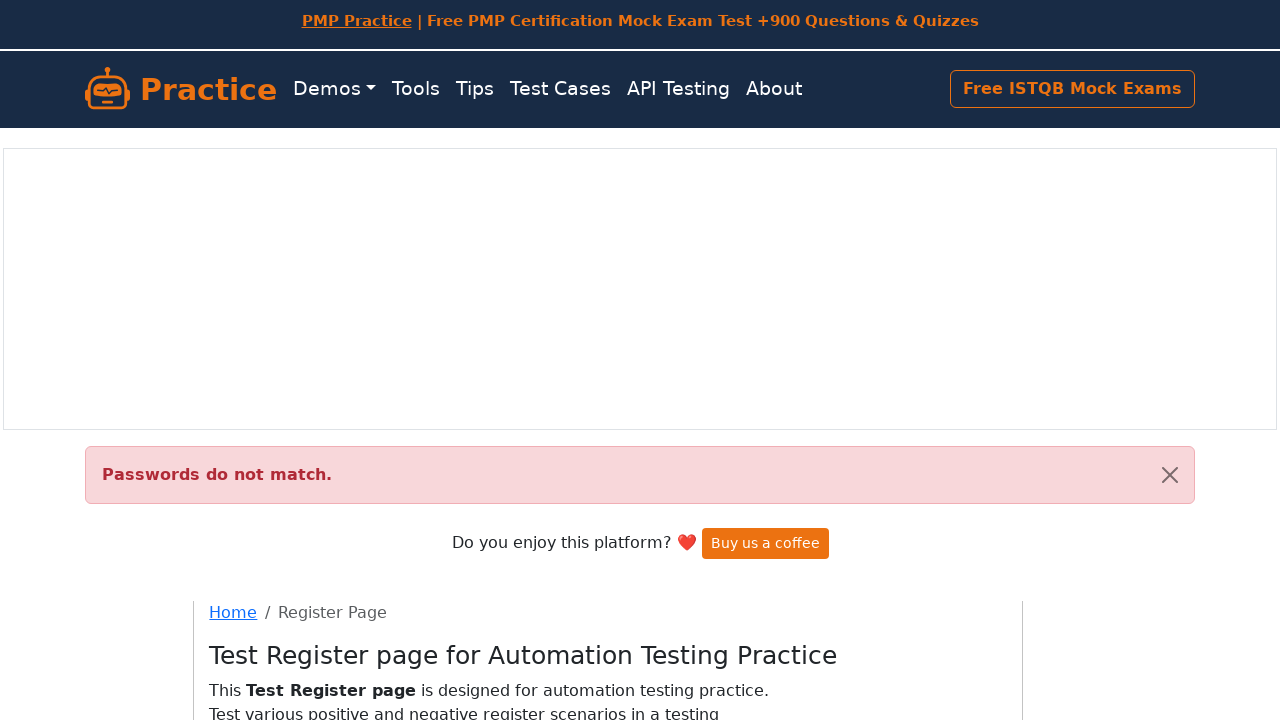

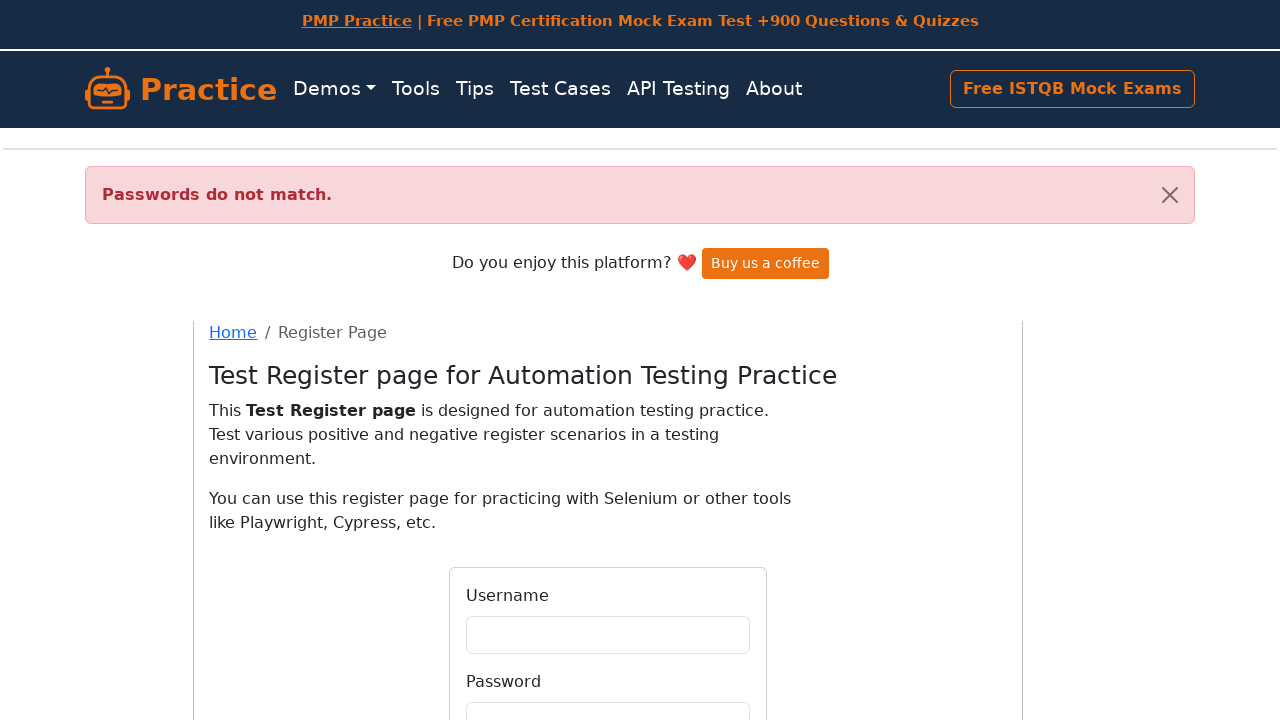